Tests profile editing form validation by filling various fields with invalid email and verifying error alert

Starting URL: https://ramandy007.github.io/leave_management/faculty/EditProfile.html

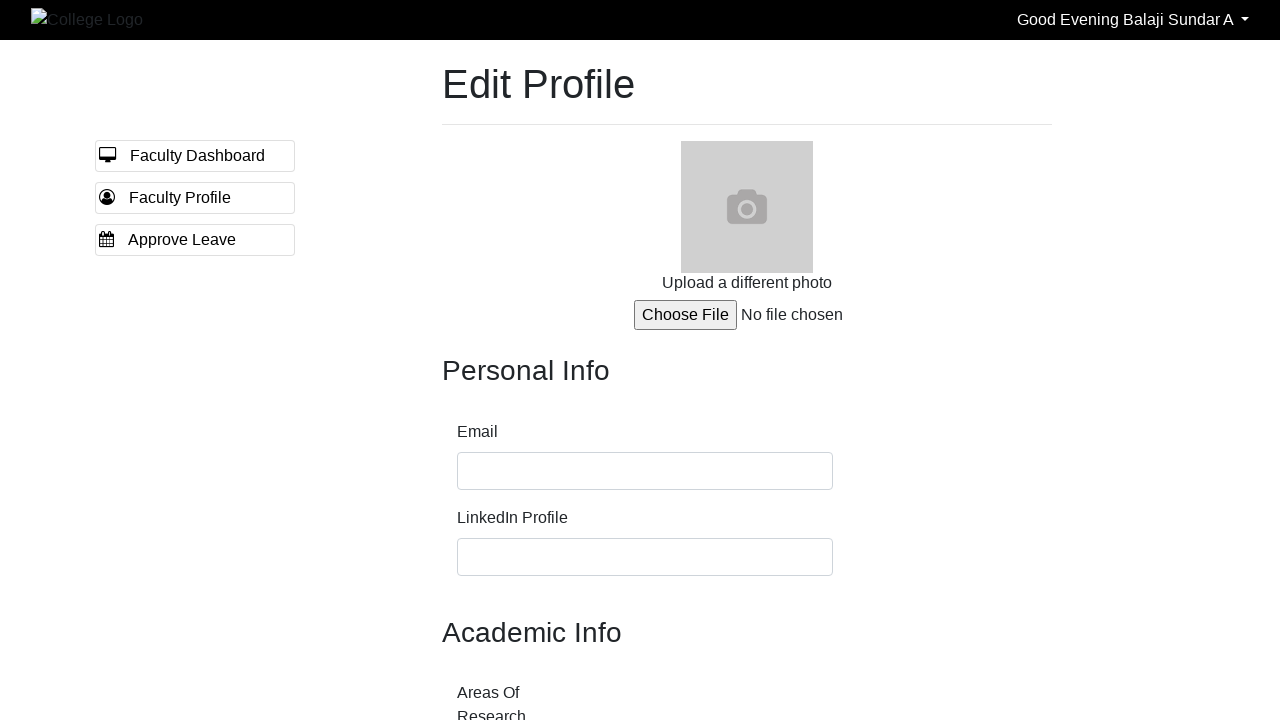

Filled email field with invalid email format 'anupamasrikanthan@gmail' on #email
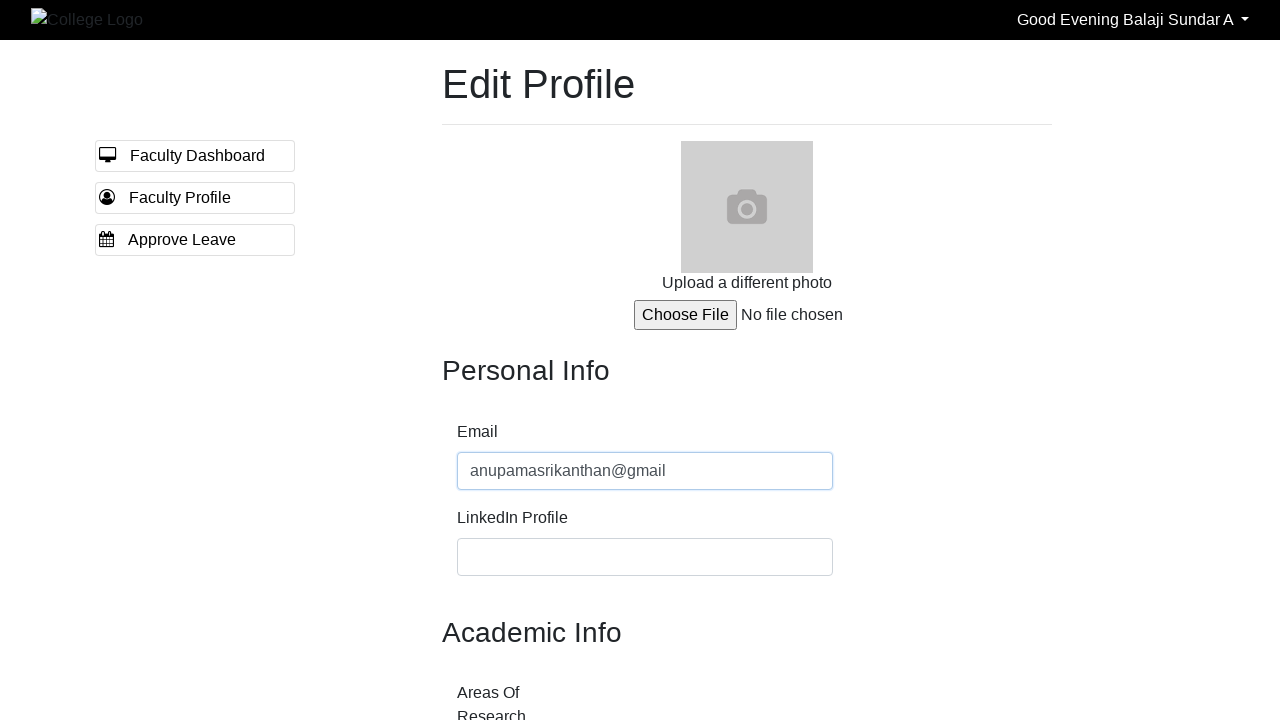

Clicked outside email field to trigger validation at (640, 360) on .container-fluid > .row
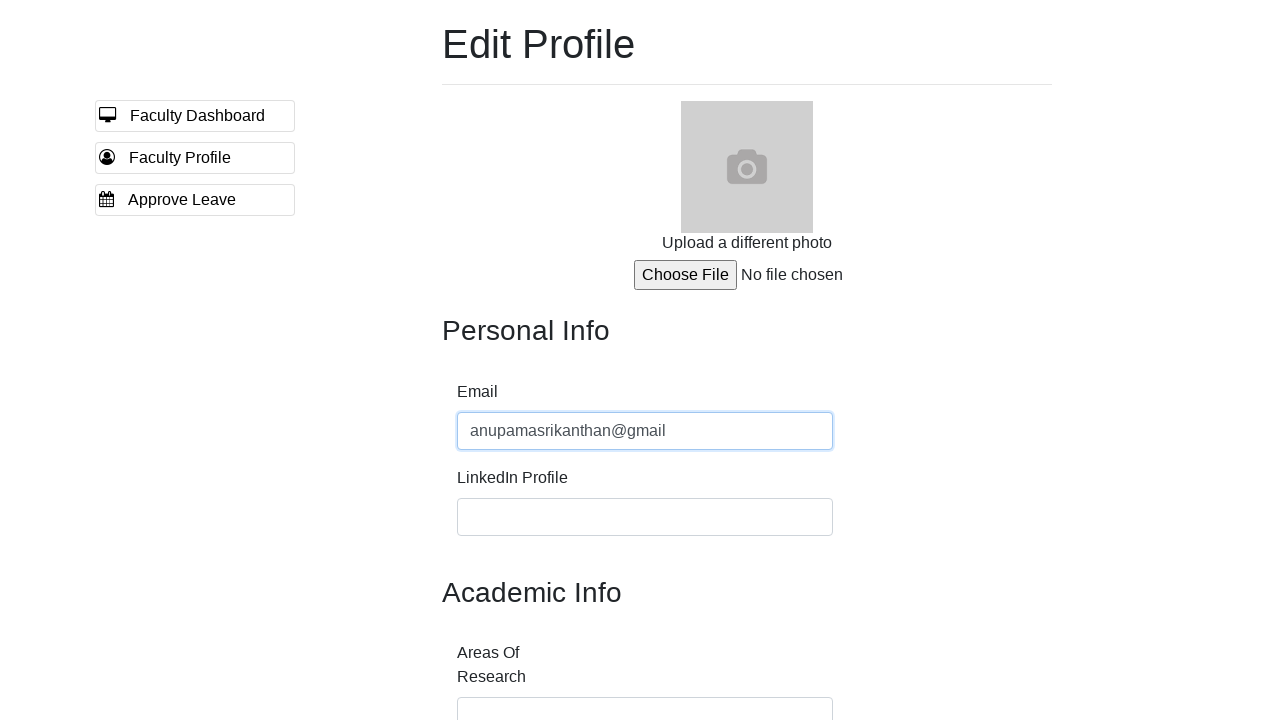

Filled LinkedIn profile field with 'AnupamaSrikanthan' on #L_prof
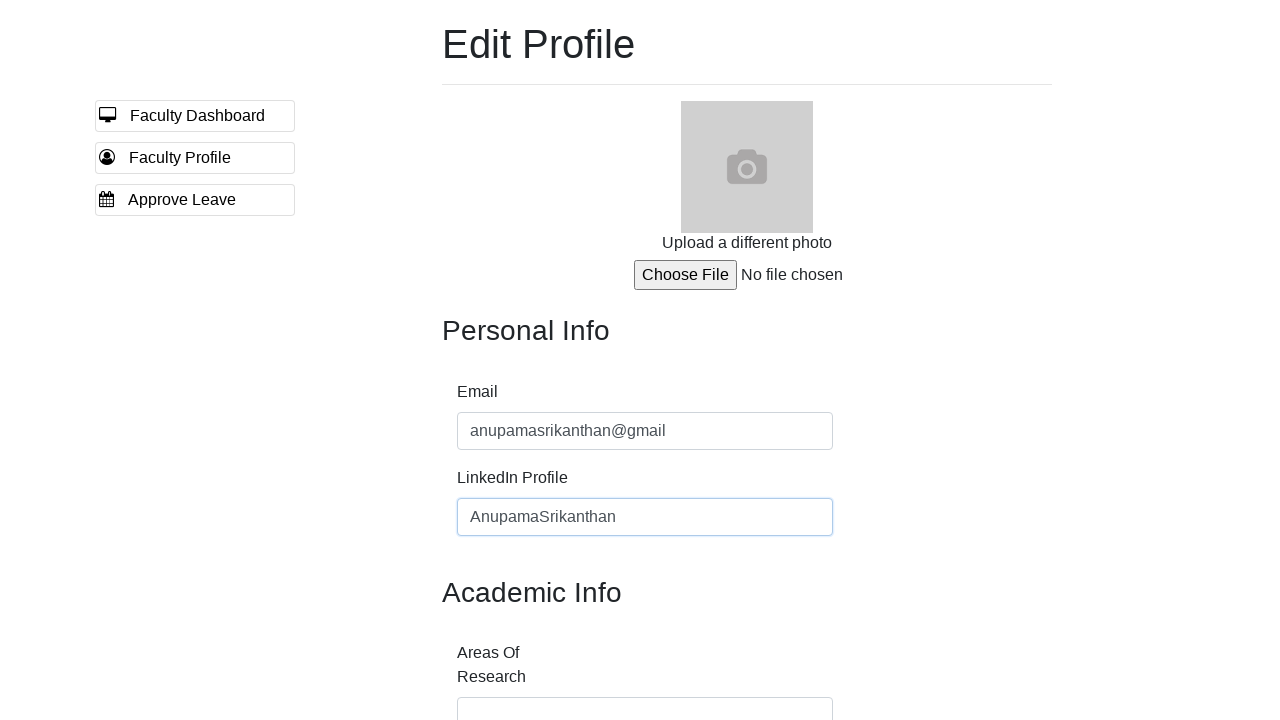

Filled first area of research with 'Machine Learning' on #a_o_r
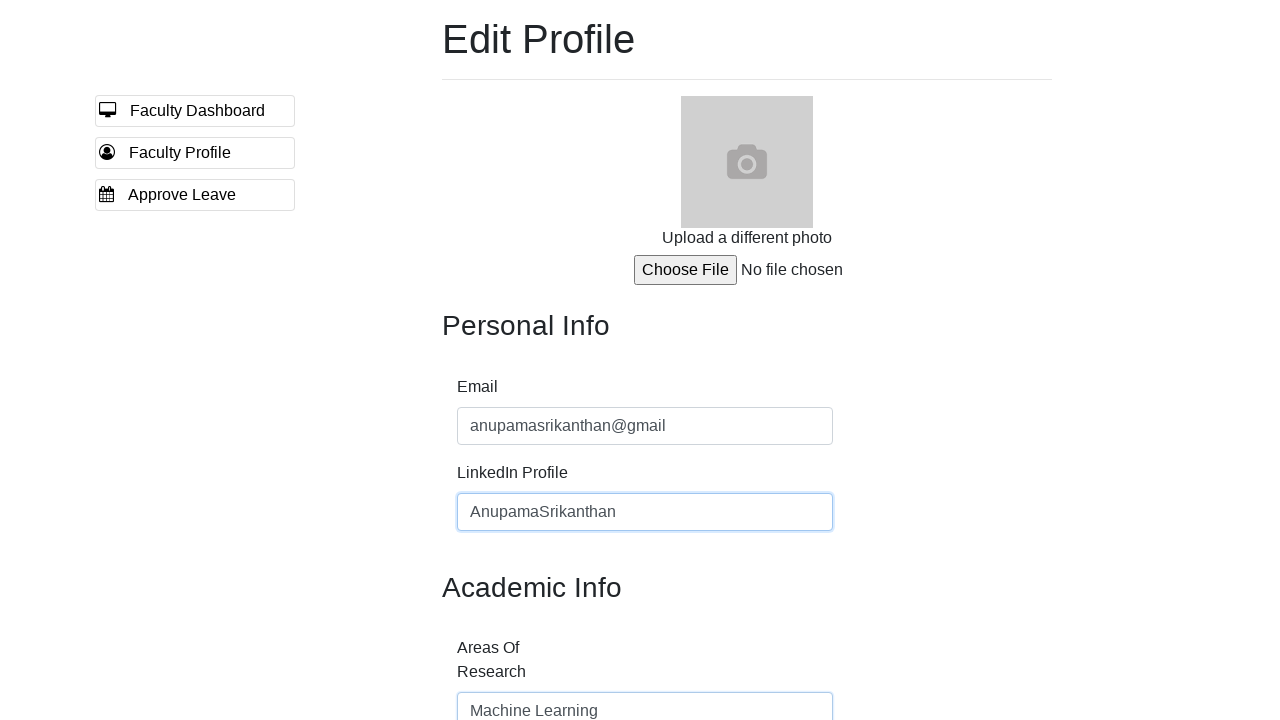

Filled second area of research with 'Internet Of Things' on #a_o_r1
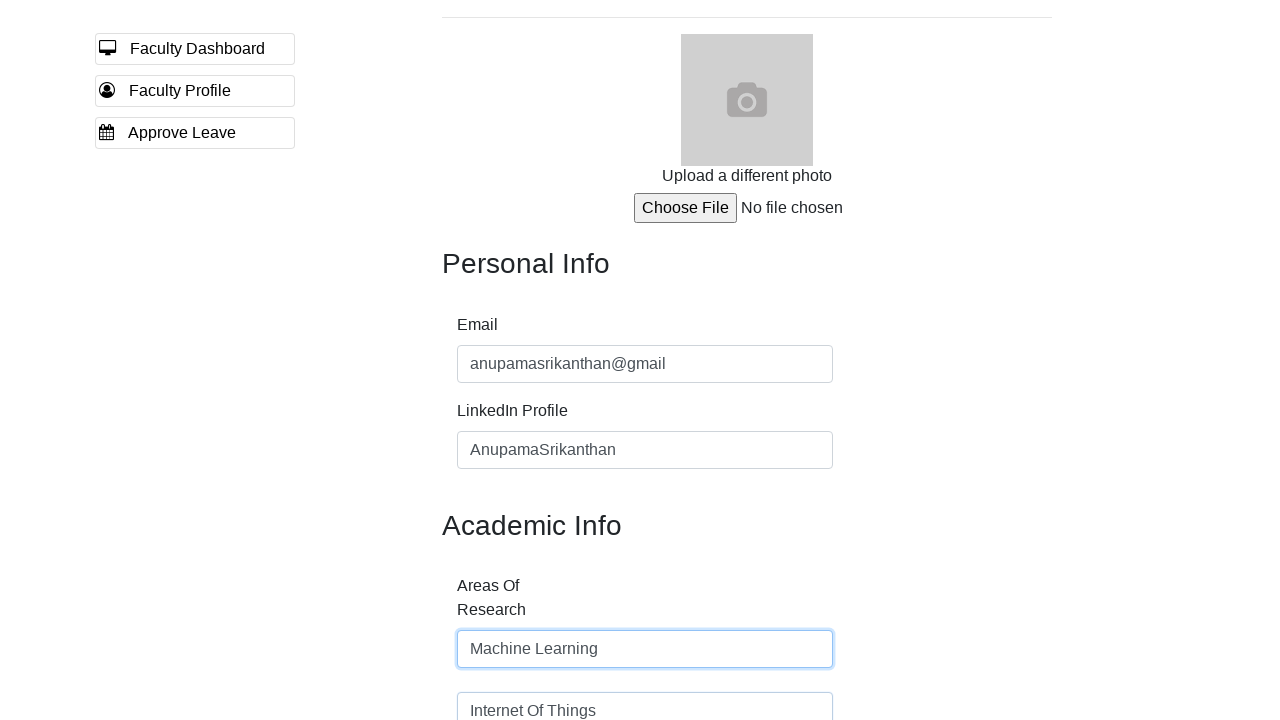

Filled third area of research with 'Compiler Design' on #a_o_r2
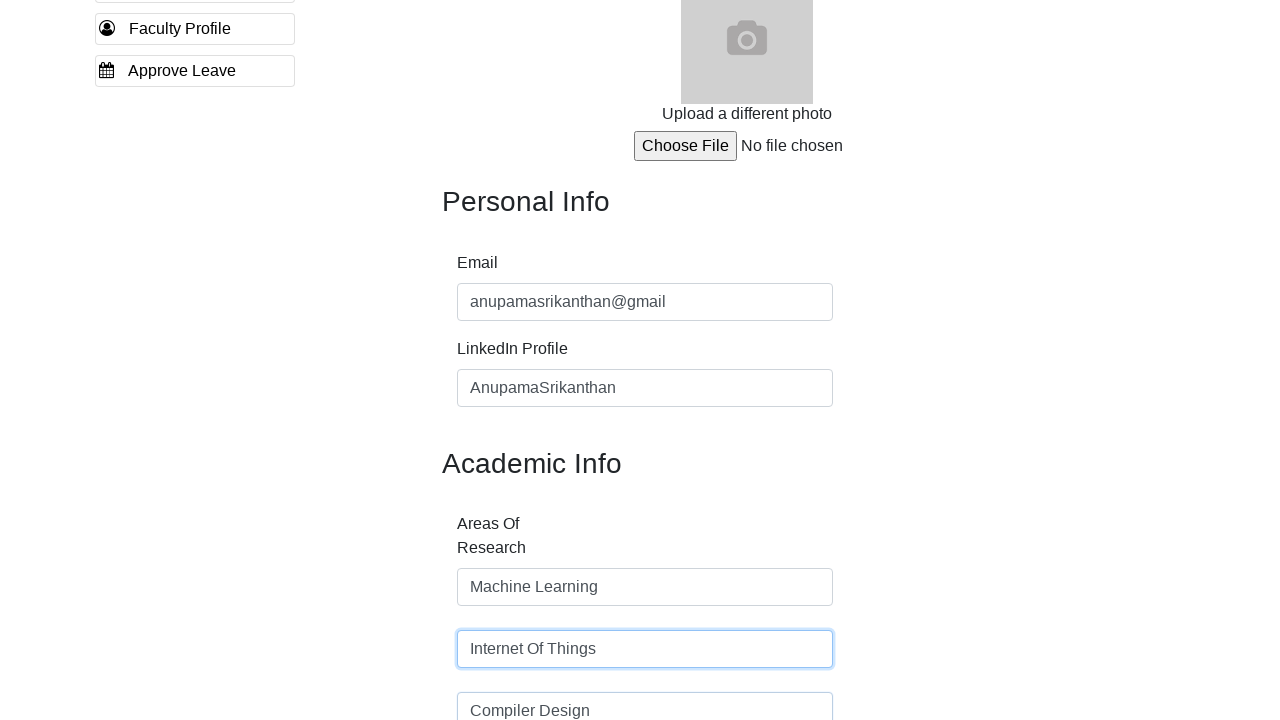

Filled highest degree field with 'B.Tech' on #h_o_d
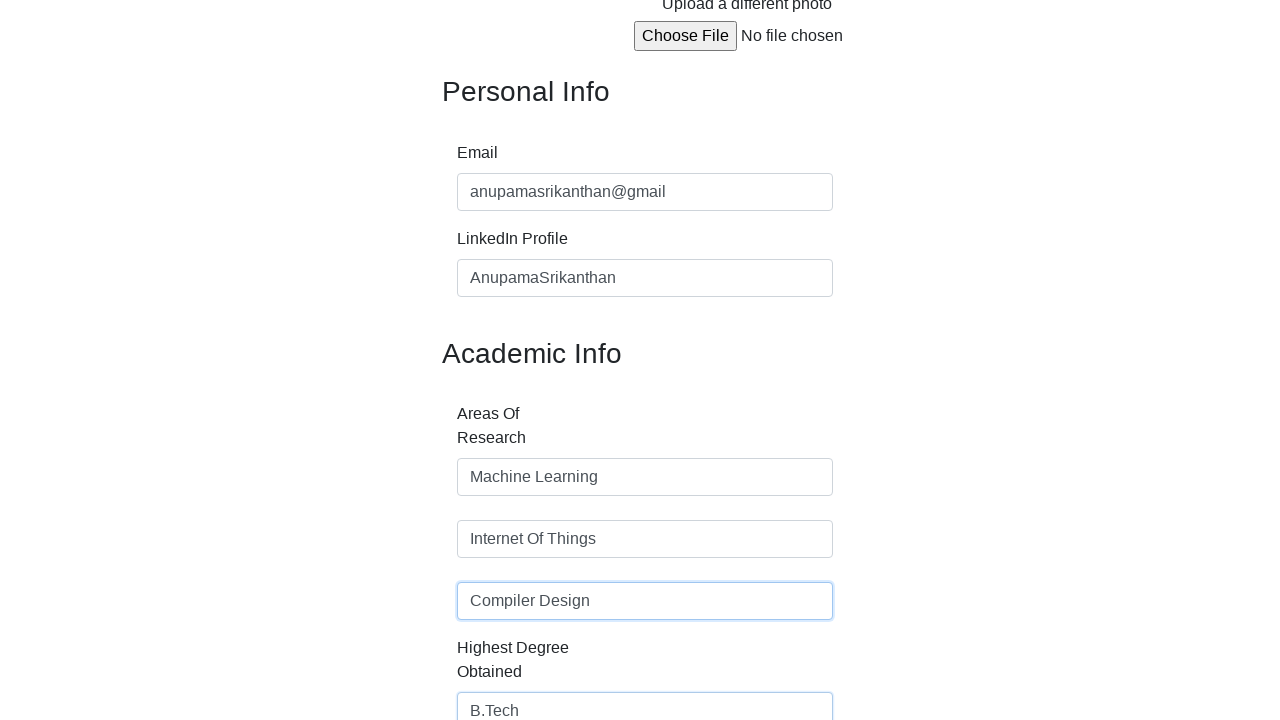

Filled papers published field with '12' on #P_P
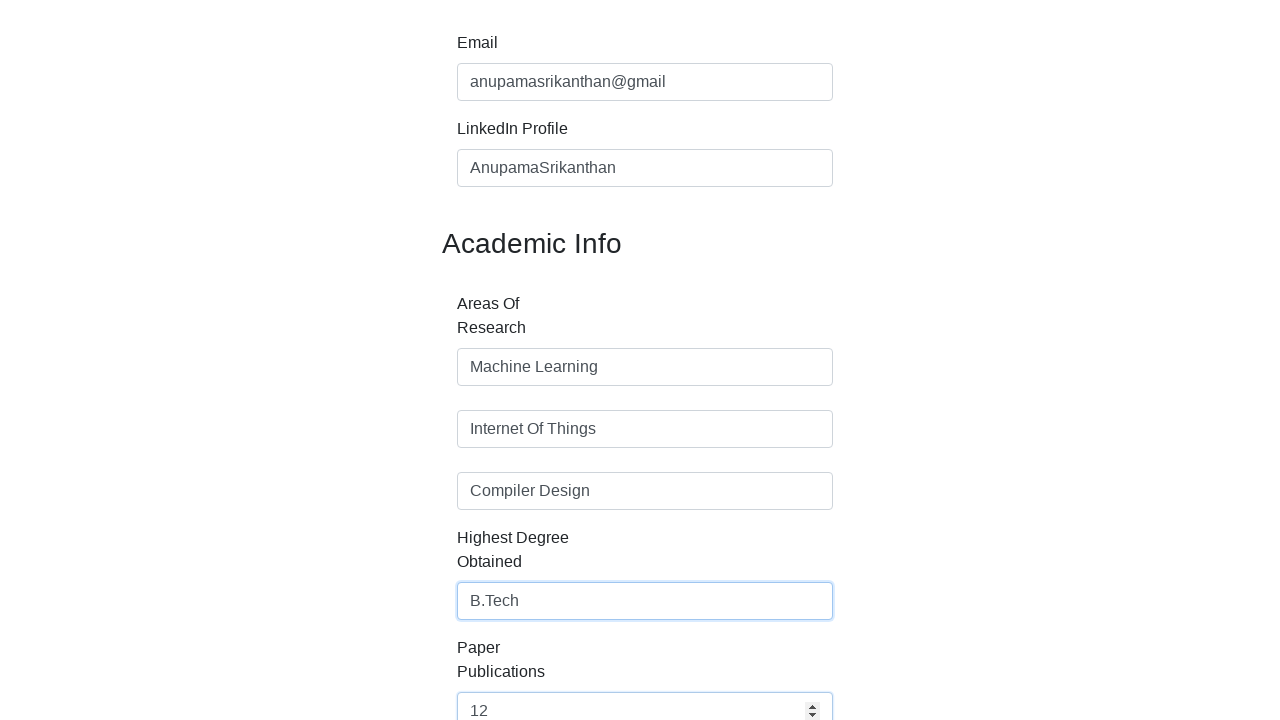

Filled papers guided field with '2' on #P_G
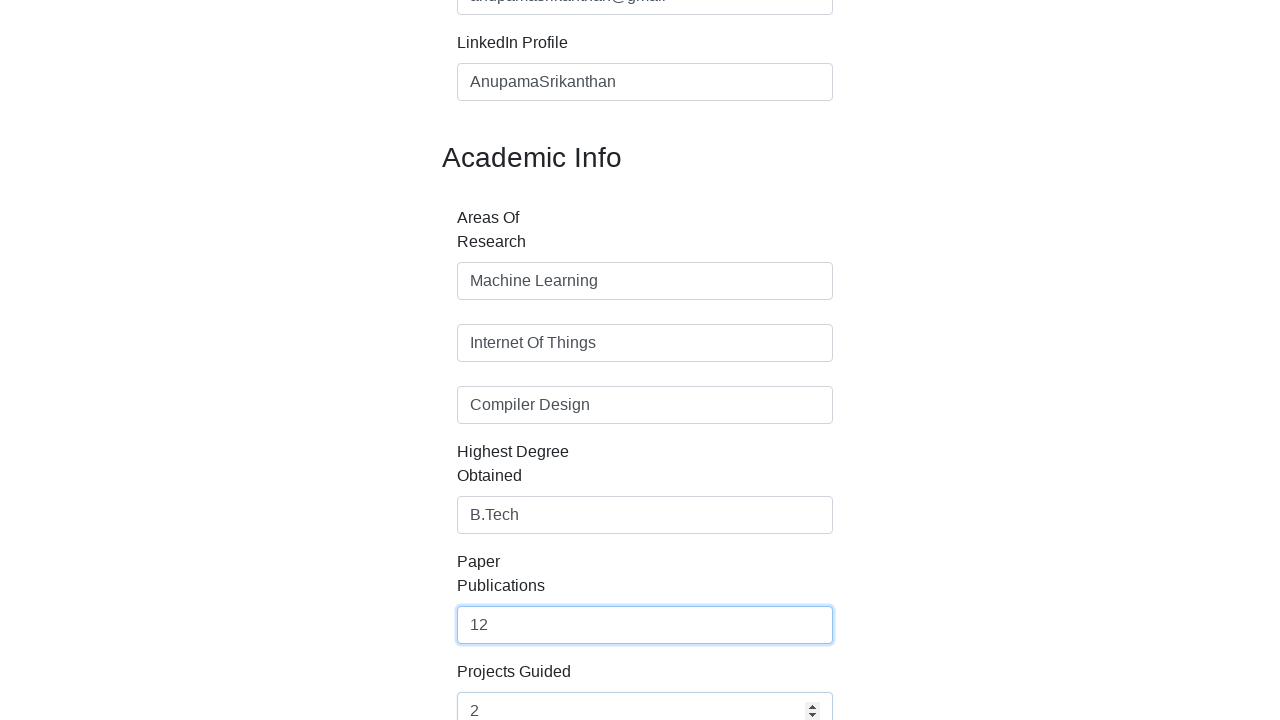

Clicked submit button to submit form at (523, 652) on .btn-primary
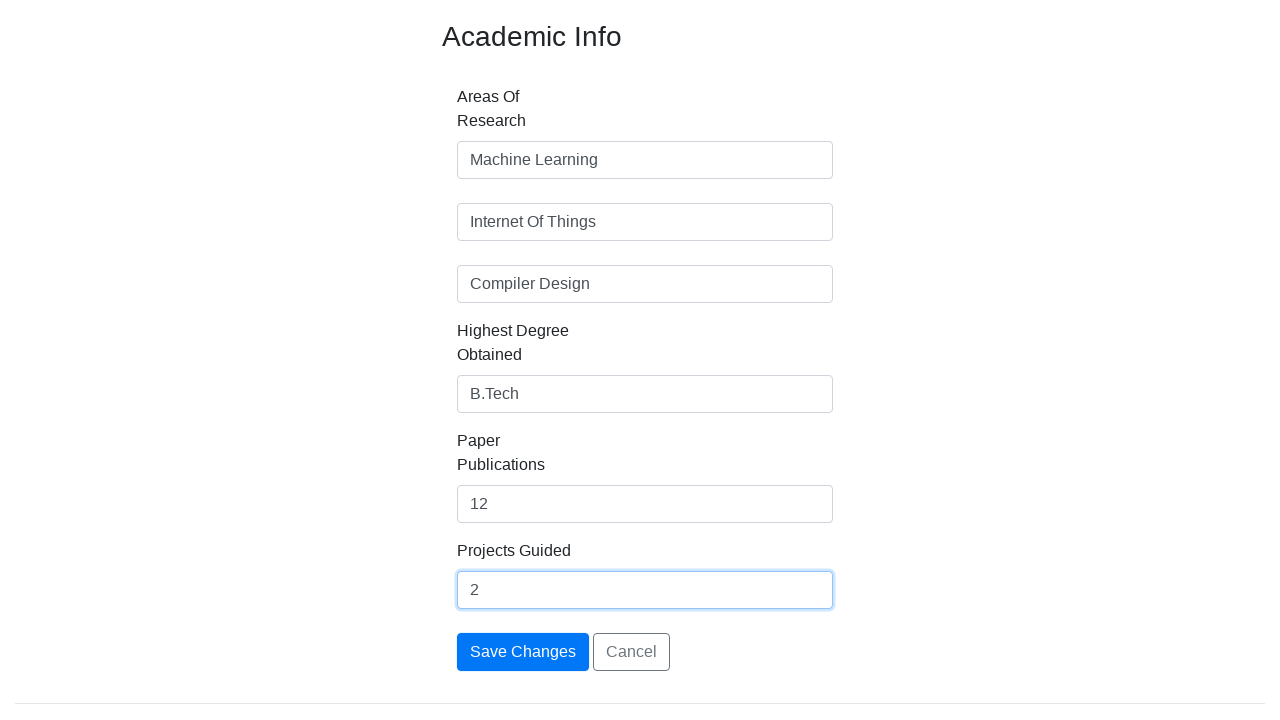

Set up alert dialog handler to accept validation error alert
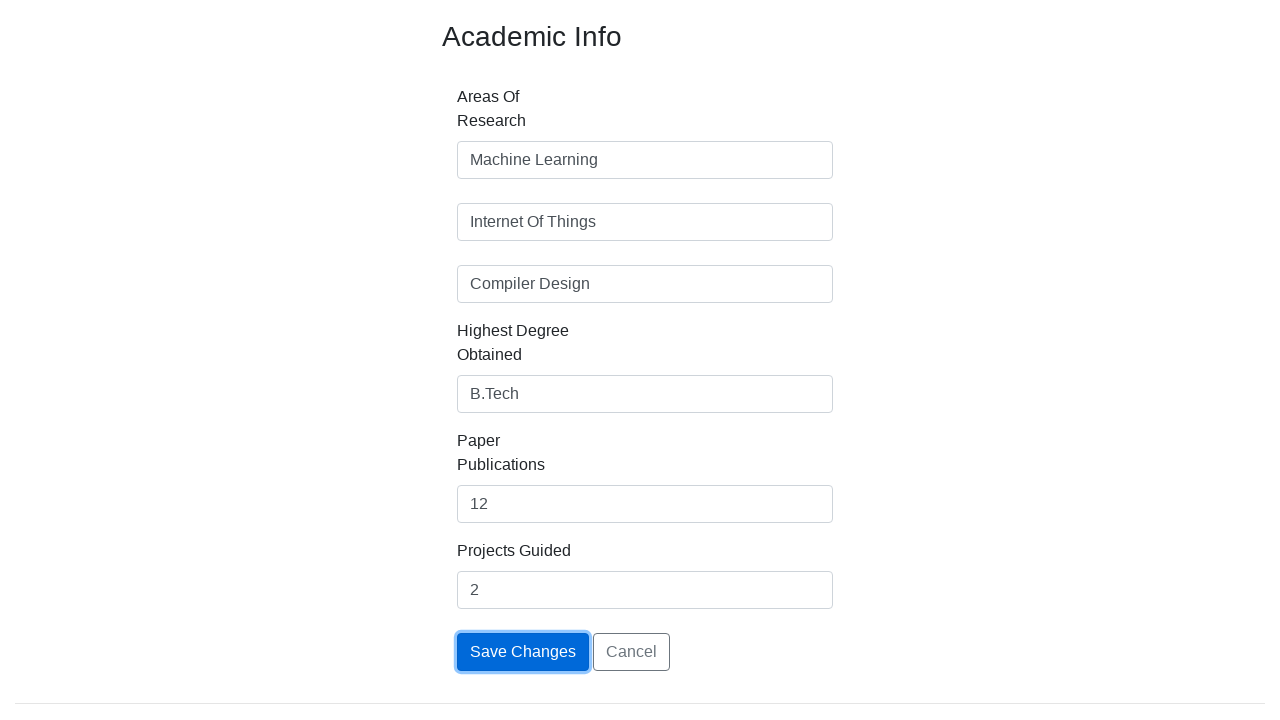

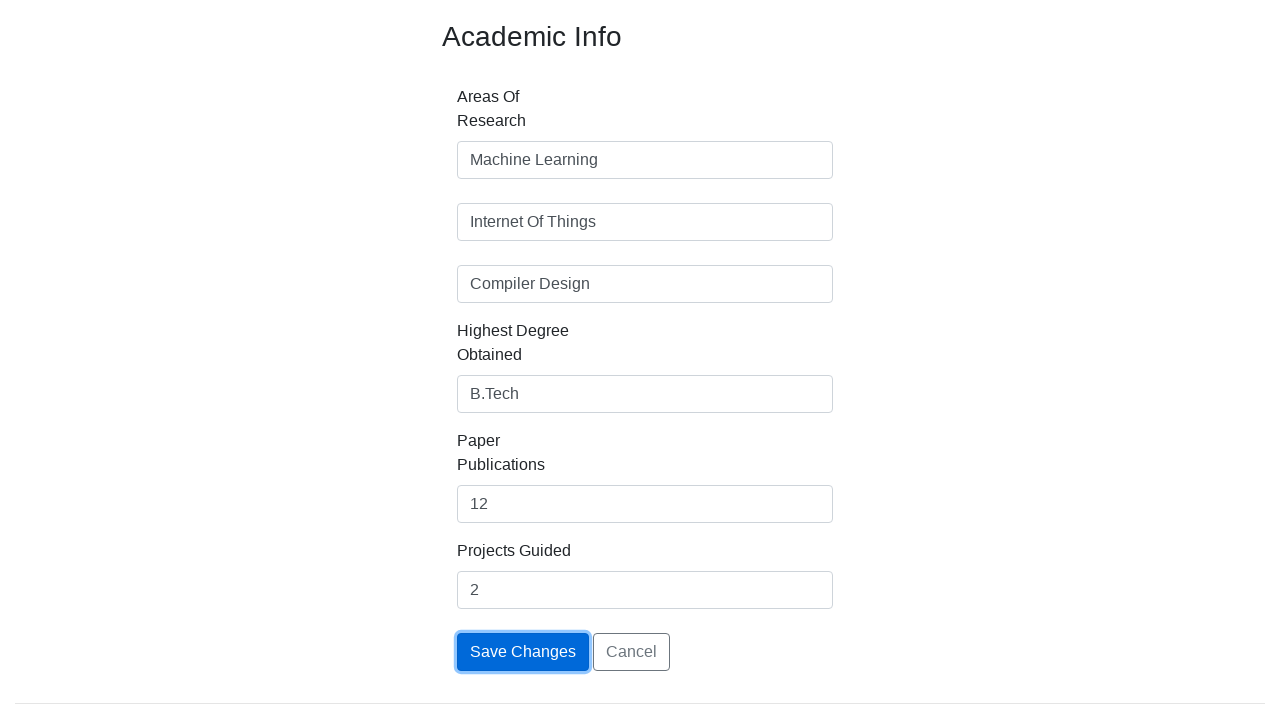